Tests FAQ accordion by clicking question 5 and verifying the answer text about scooter battery charge

Starting URL: https://qa-scooter.praktikum-services.ru/

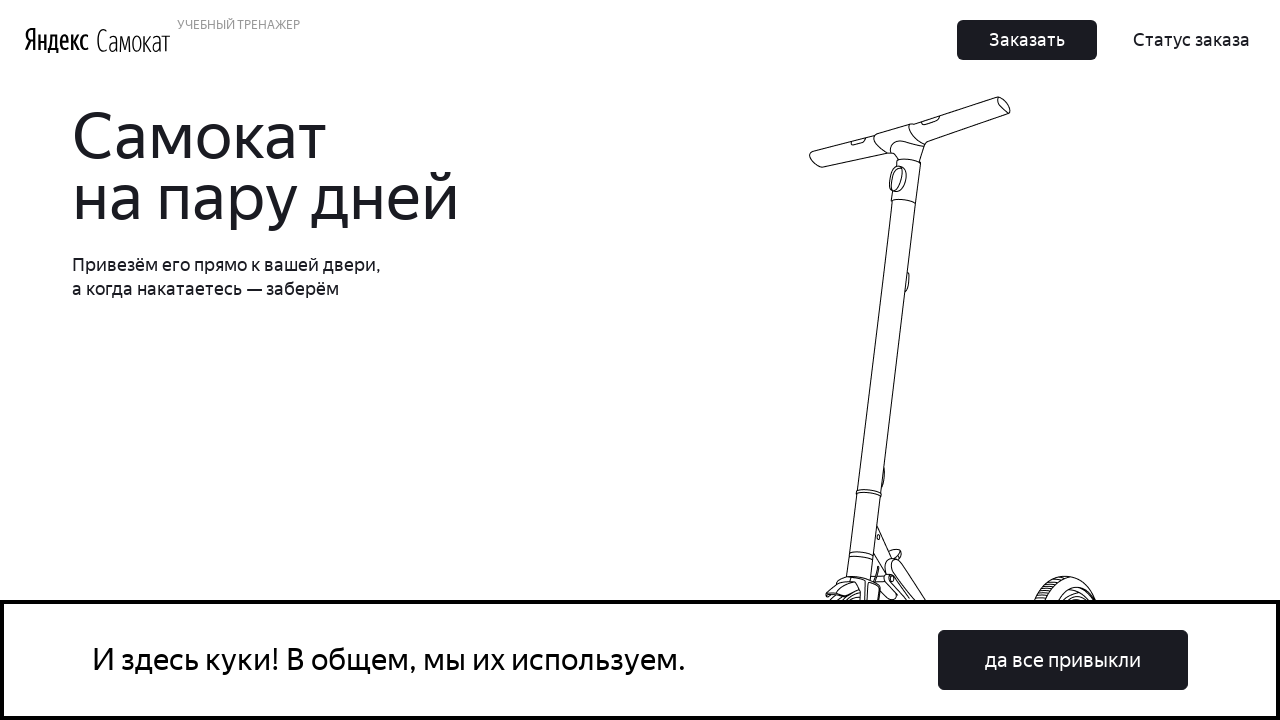

Scrolled to FAQ question 5
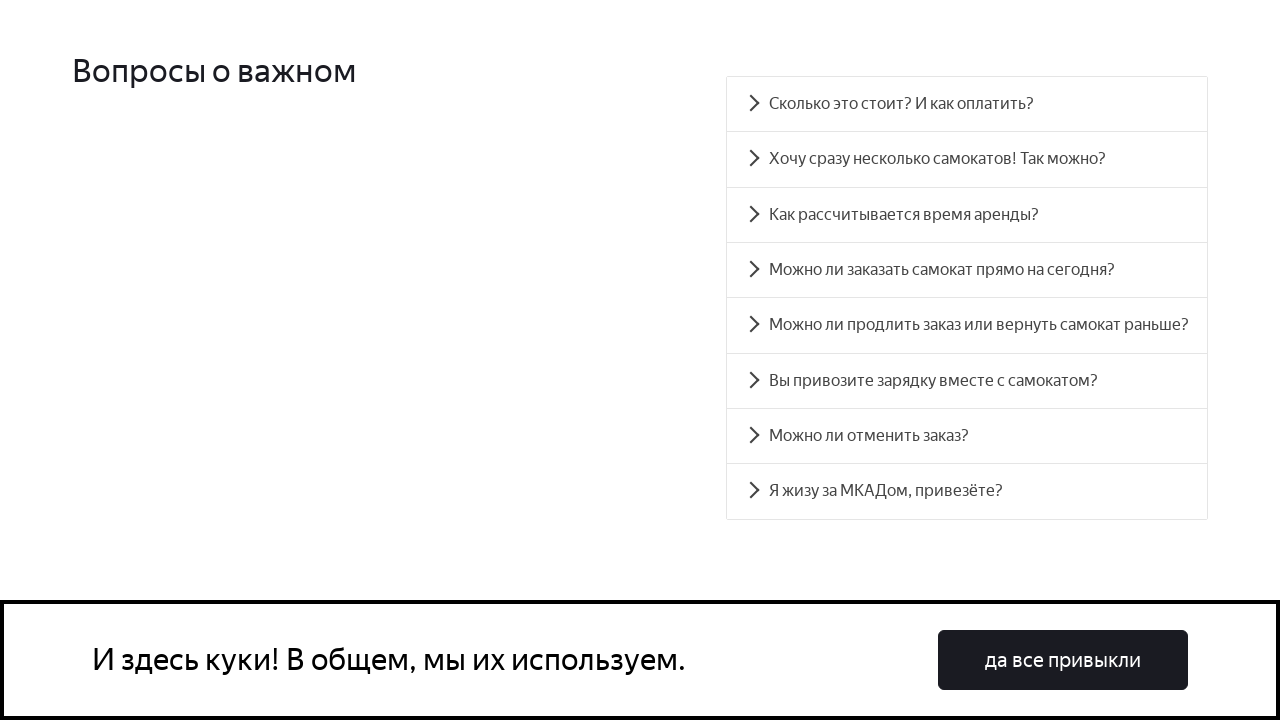

Clicked on FAQ question 5 about scooter battery charge at (967, 381) on xpath=//div[@id='accordion__heading-5']
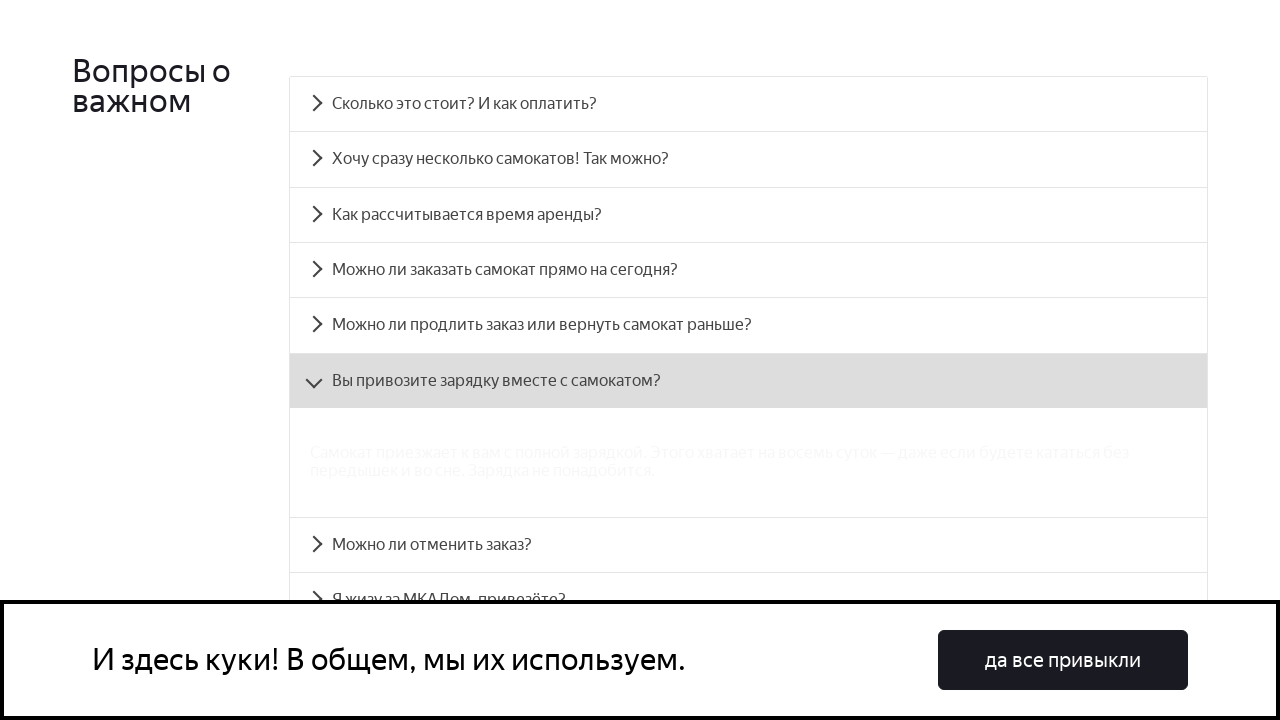

Answer panel for question 5 became visible
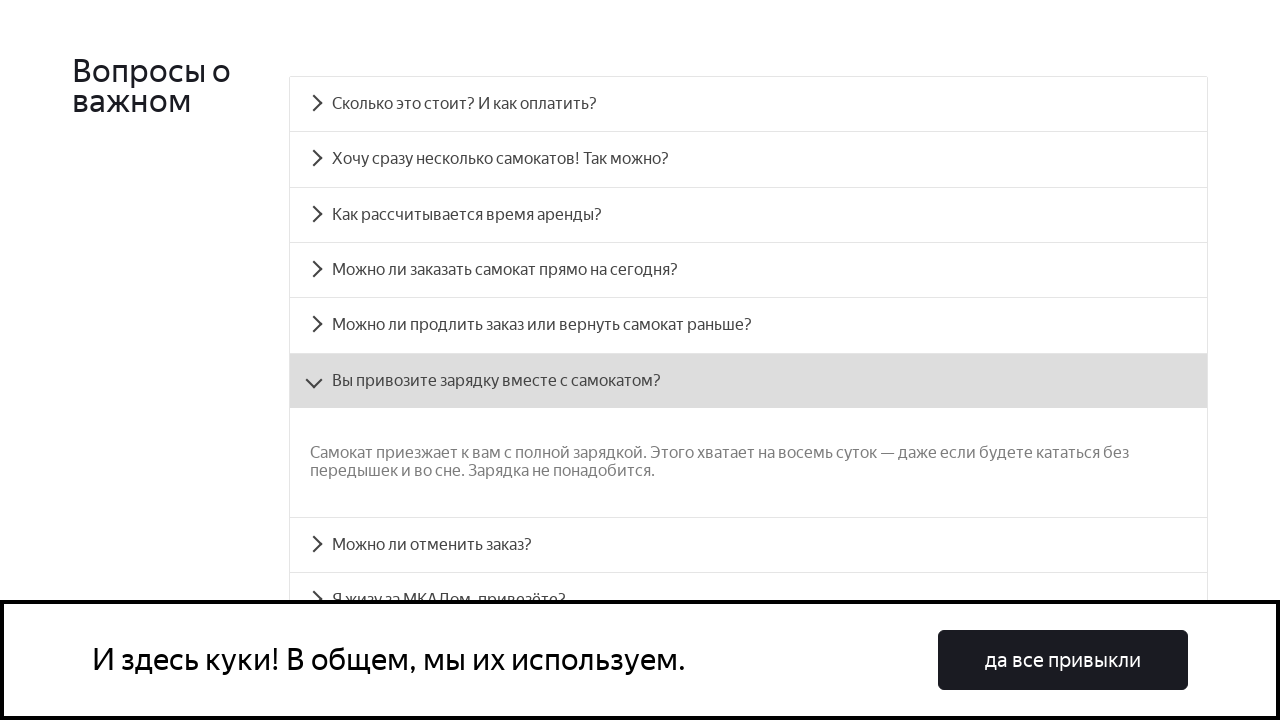

Verified answer text matches expected battery charge information
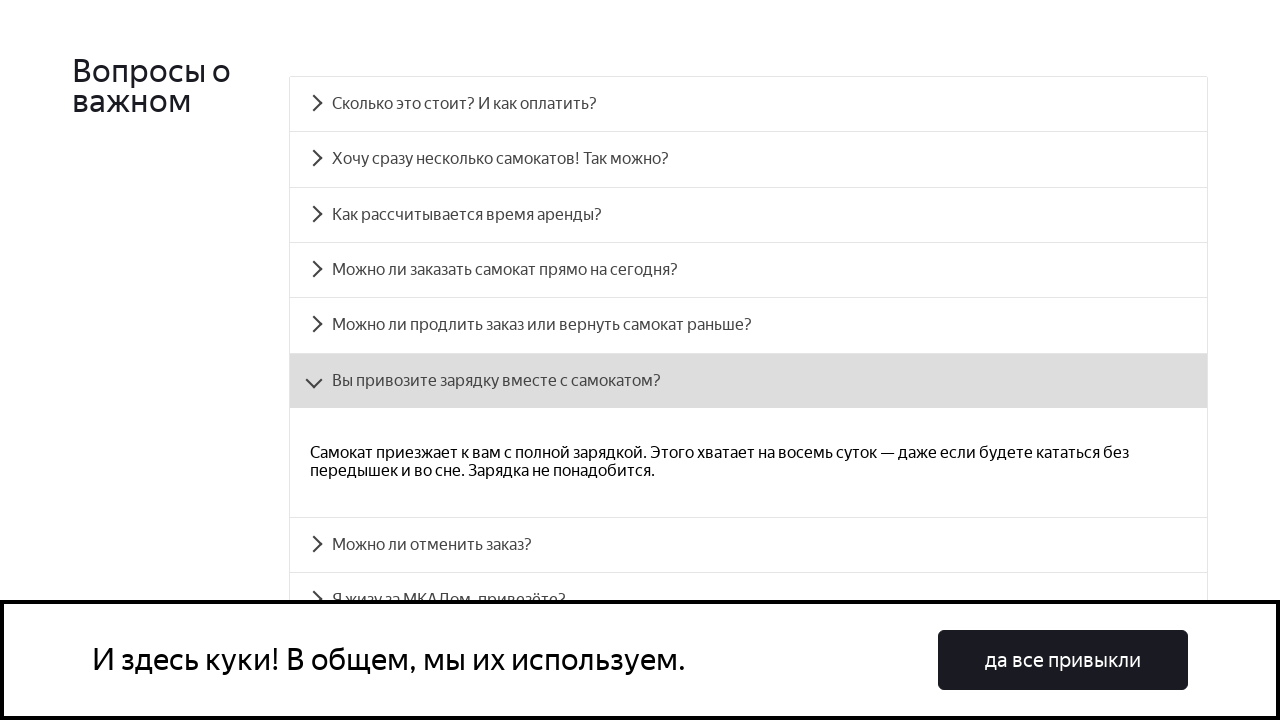

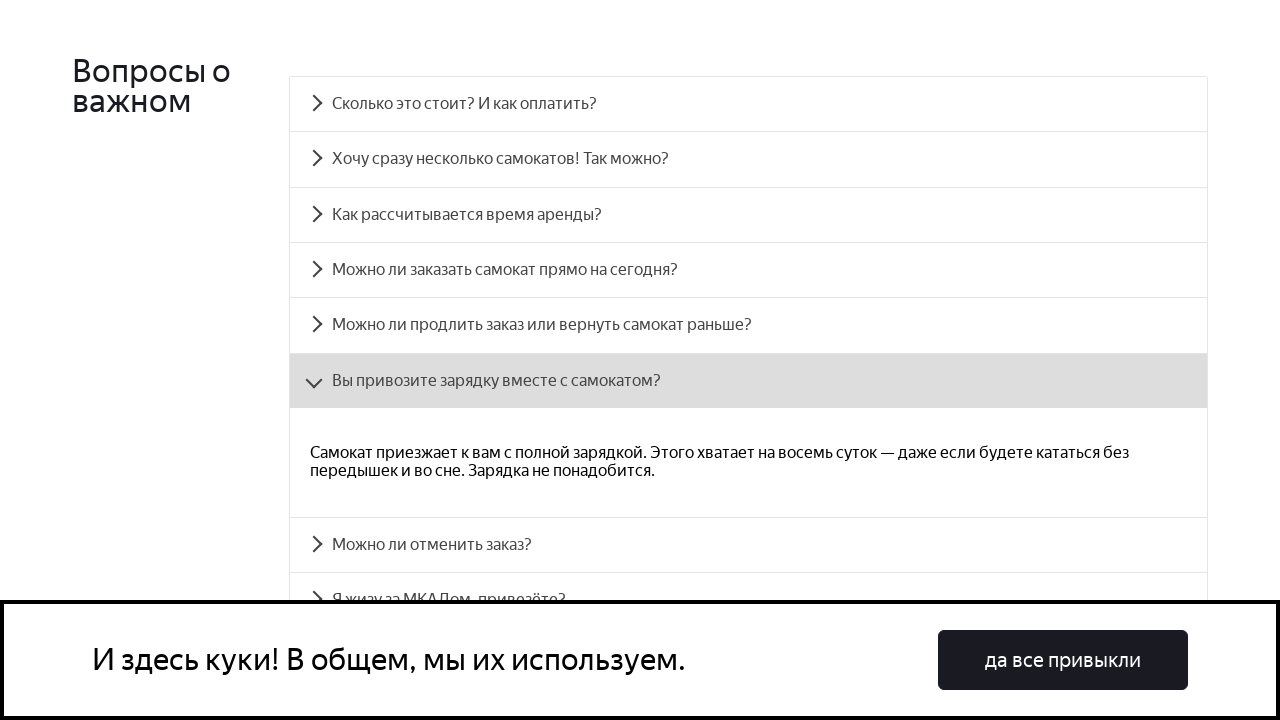